Tests iframe handling by switching to an embedded iframe, verifying text content is visible, then switching back to the parent frame and clicking a link

Starting URL: https://the-internet.herokuapp.com/iframe

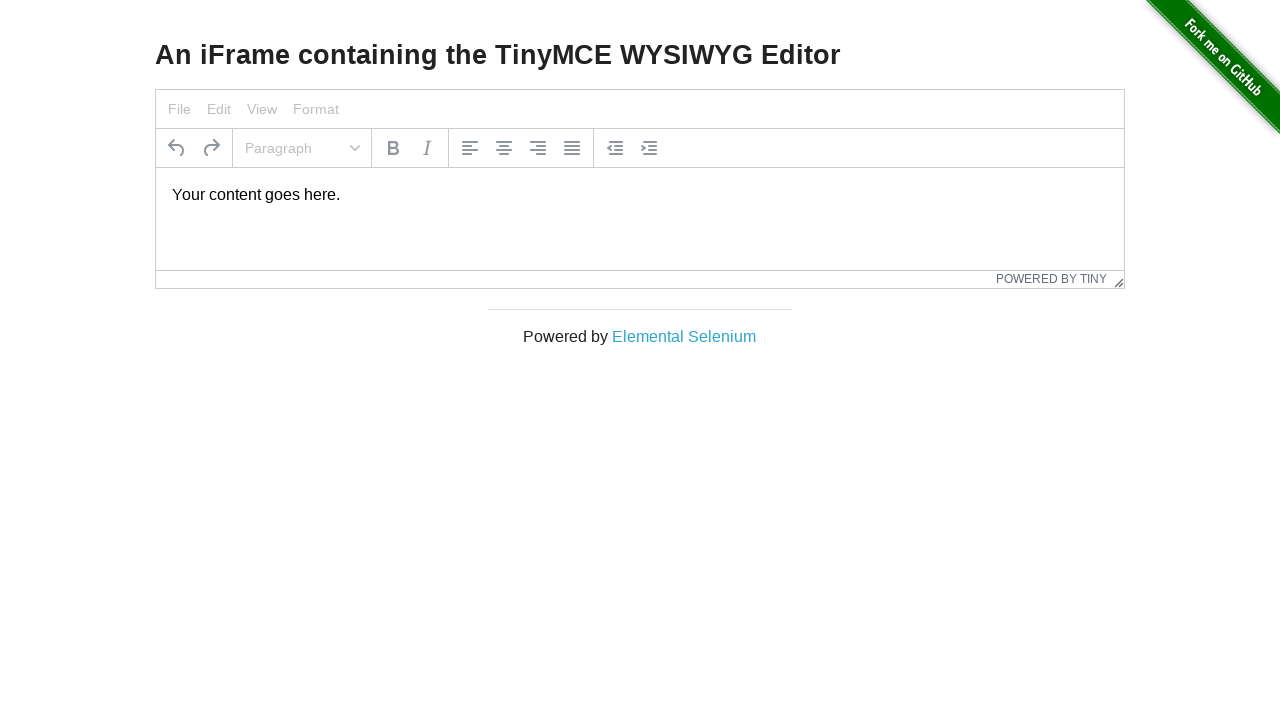

Located iframe with selector #mce_0_ifr
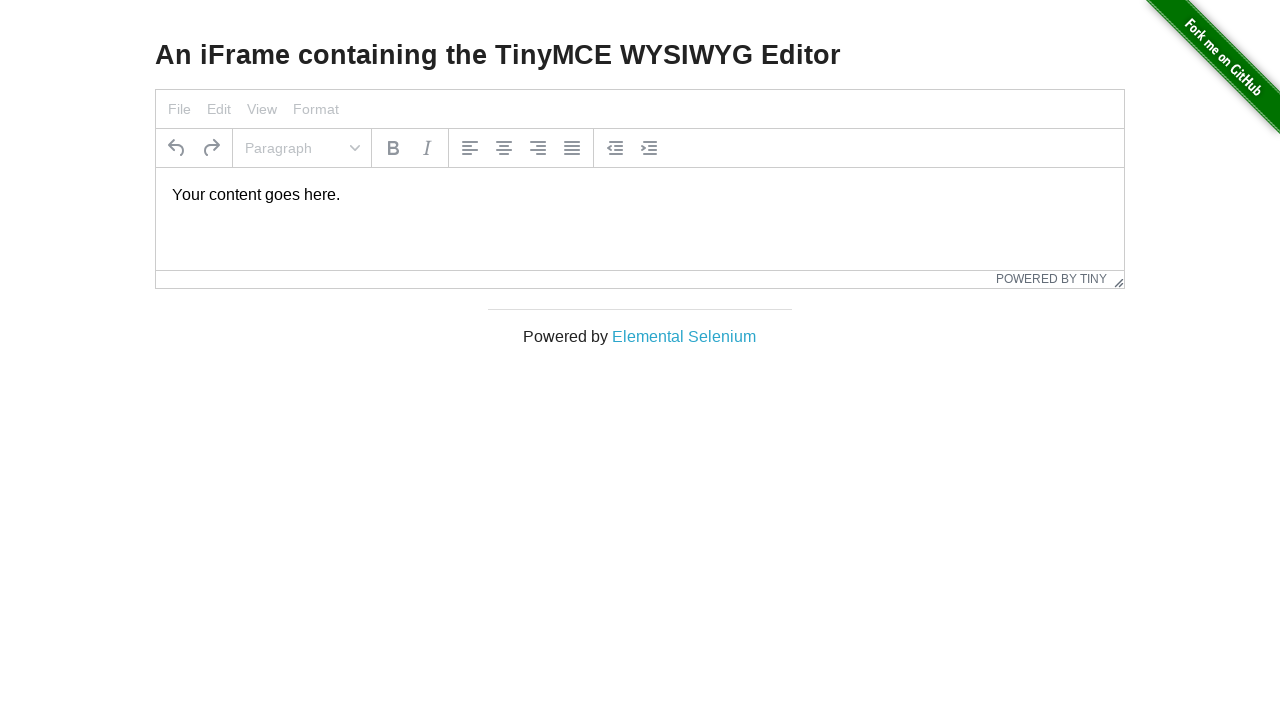

Located paragraph element within iframe
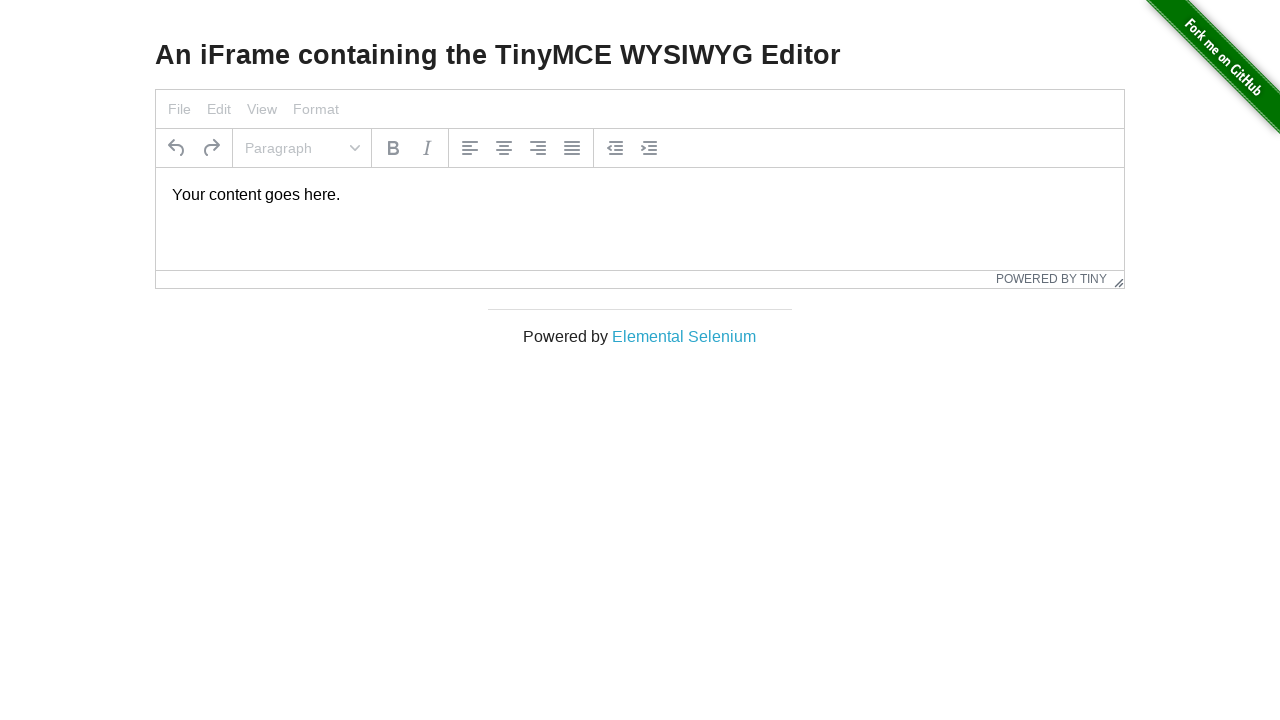

Verified paragraph text element is visible in iframe
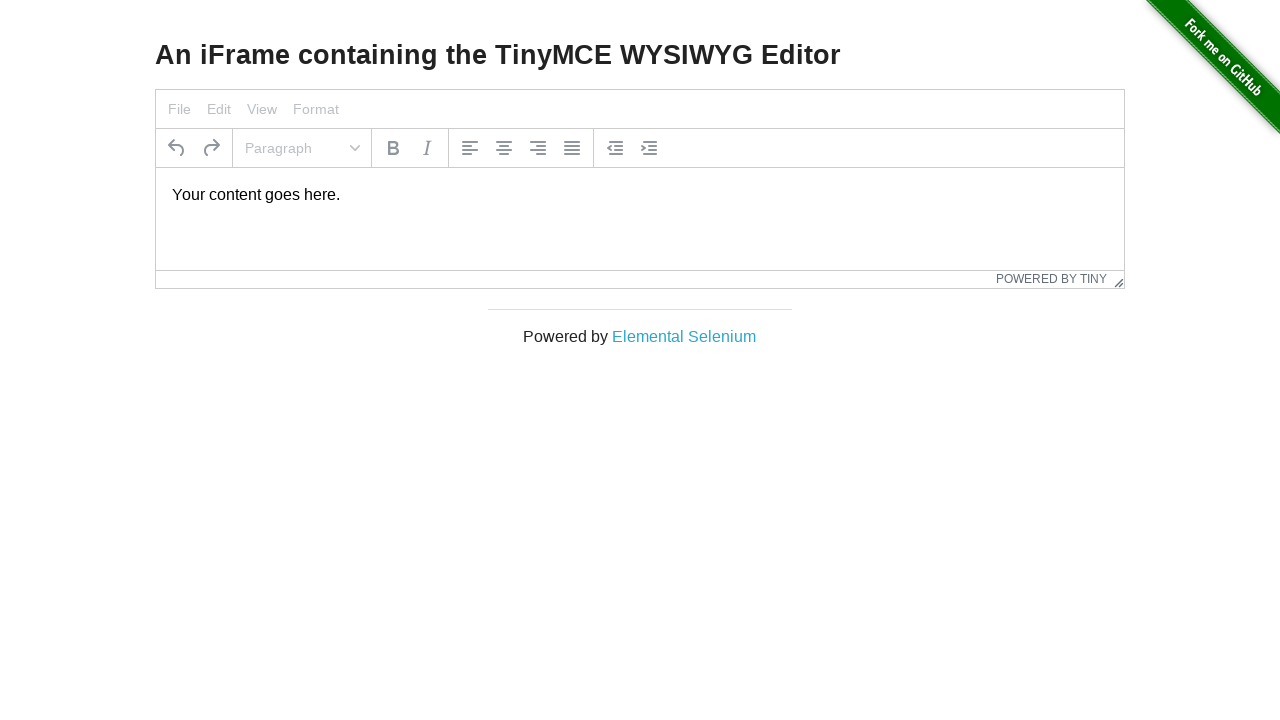

Clicked 'Elemental Selenium' link in parent frame at (684, 336) on a:has-text('Elemental Selenium')
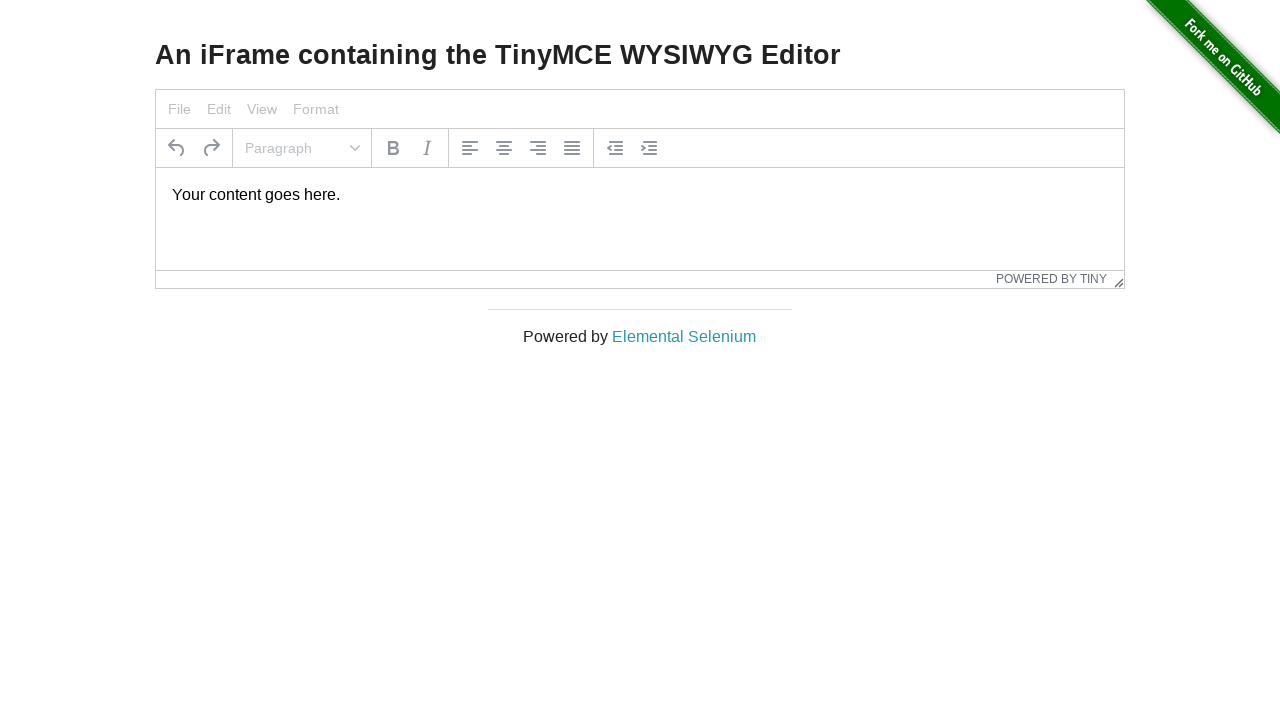

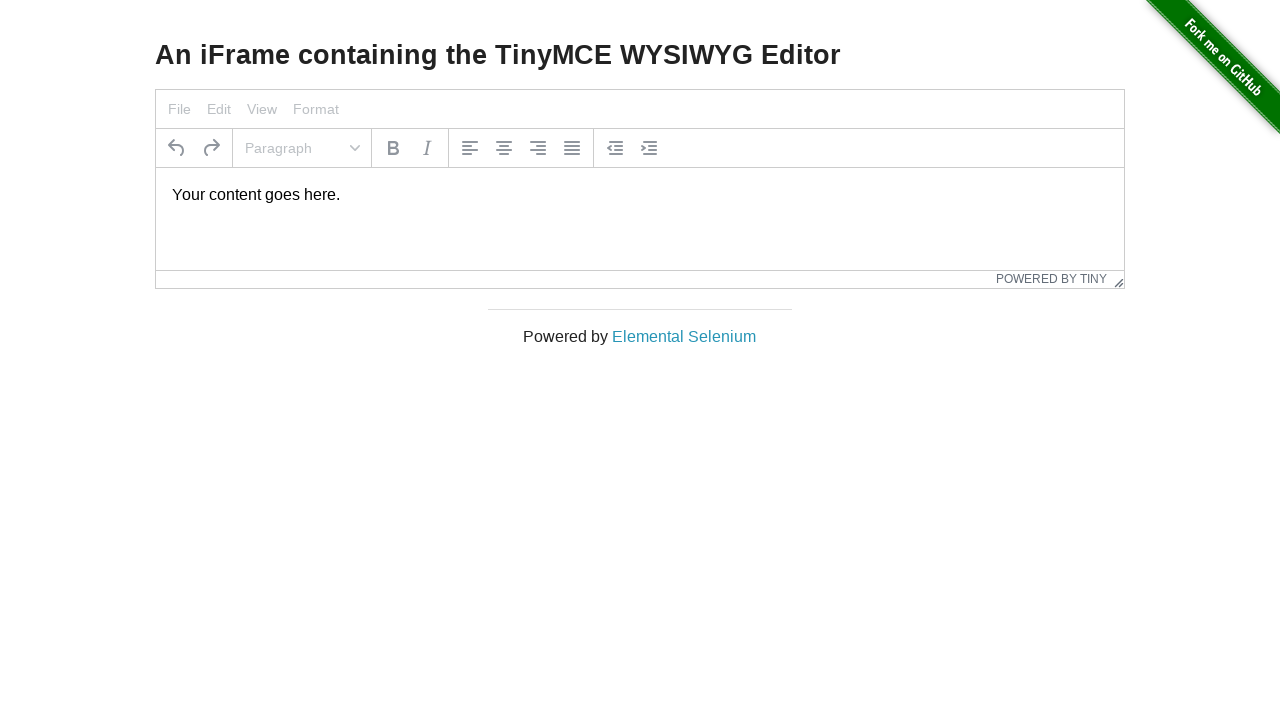